Tests clicking on a canvas element at a specific offset position (500, 350) from the canvas origin

Starting URL: https://seleniumbase.io/canvas/

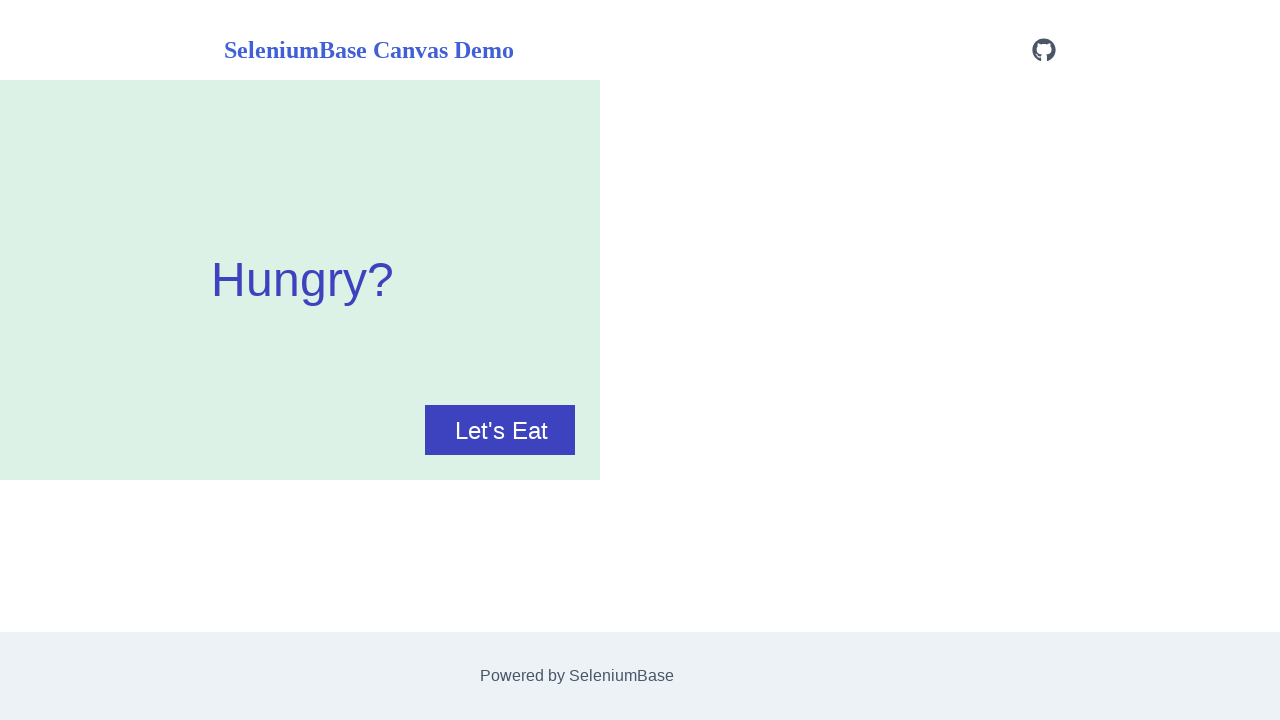

Waited for canvas element to be visible
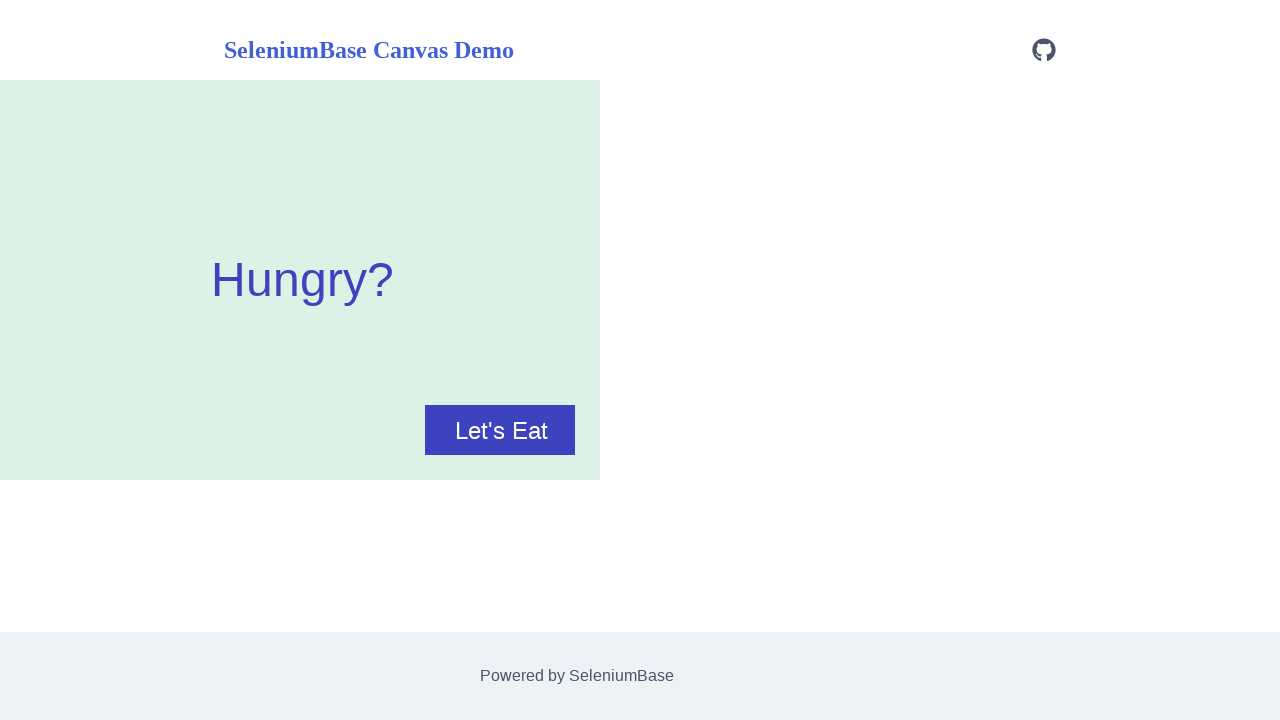

Located canvas element
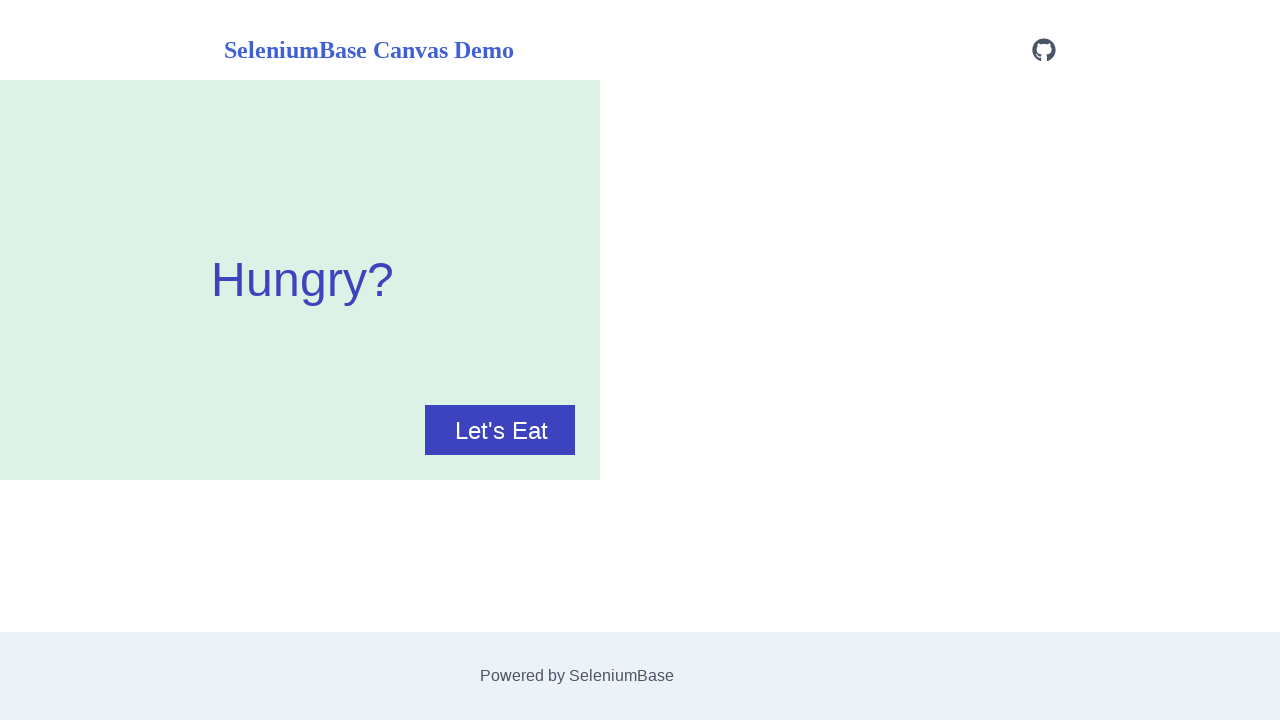

Retrieved canvas bounding box coordinates
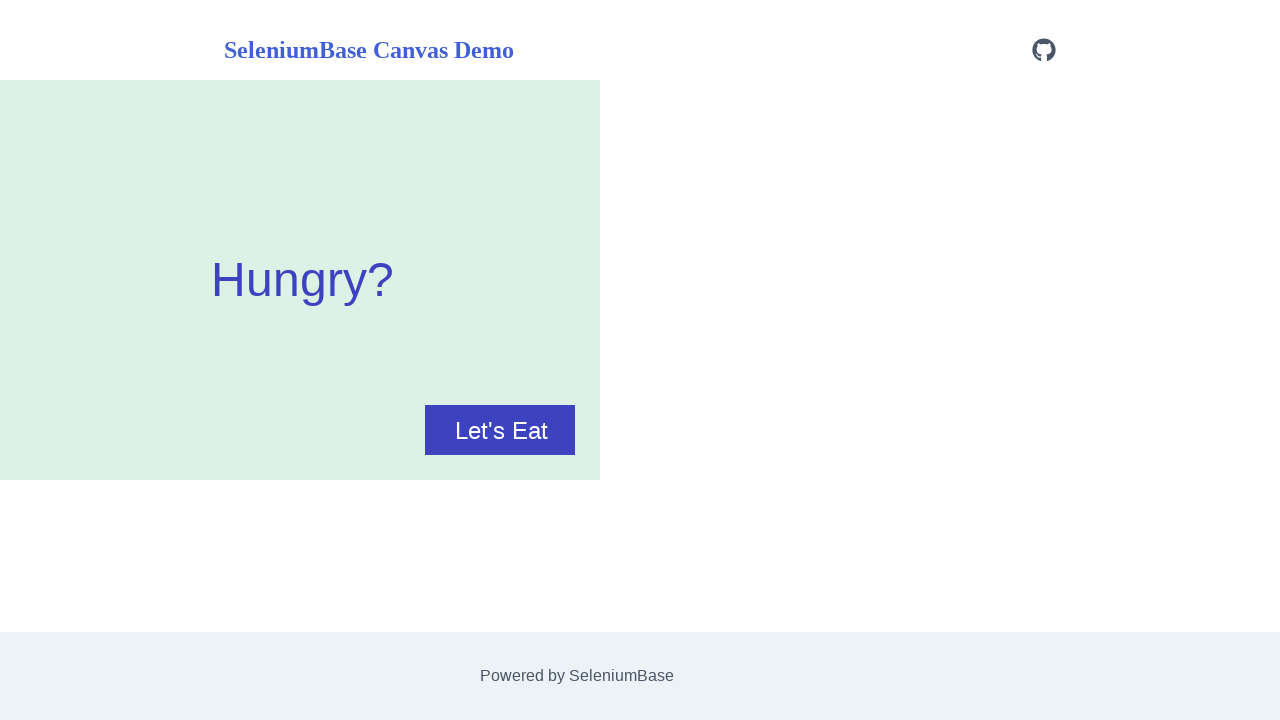

Clicked canvas at offset position (500, 350) from canvas origin at (500, 430)
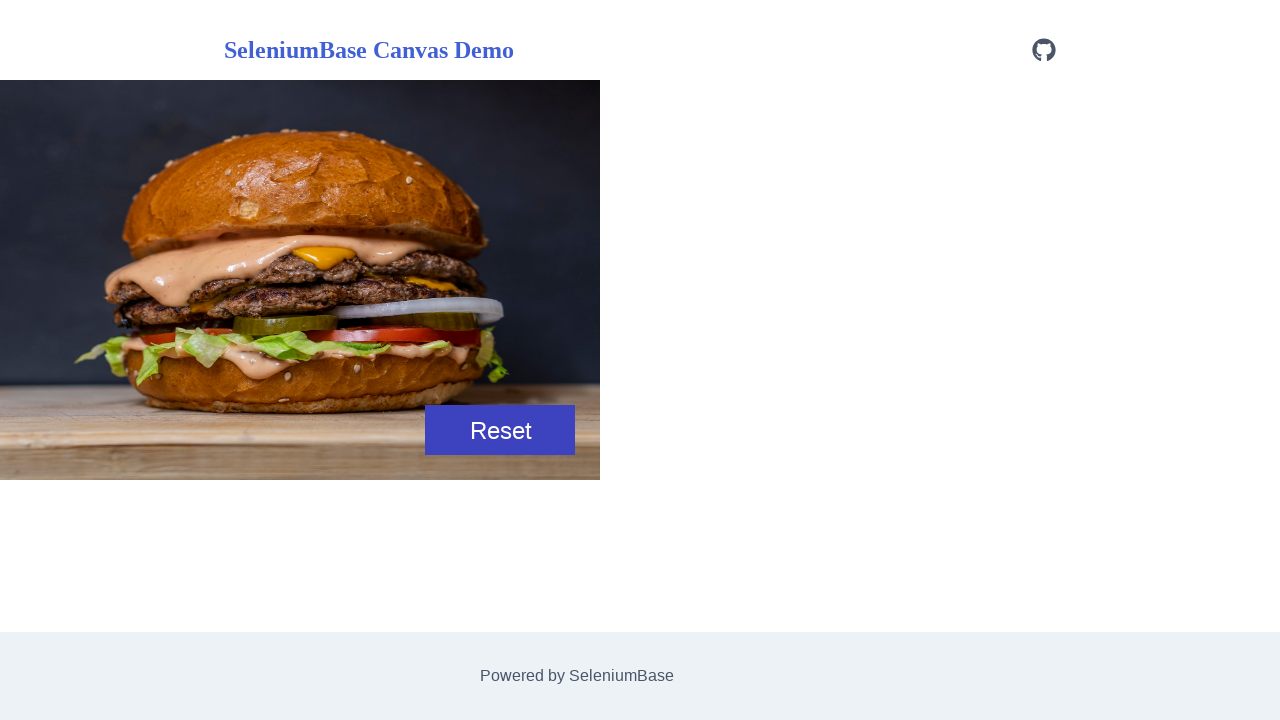

Waited 300ms for canvas to update after click
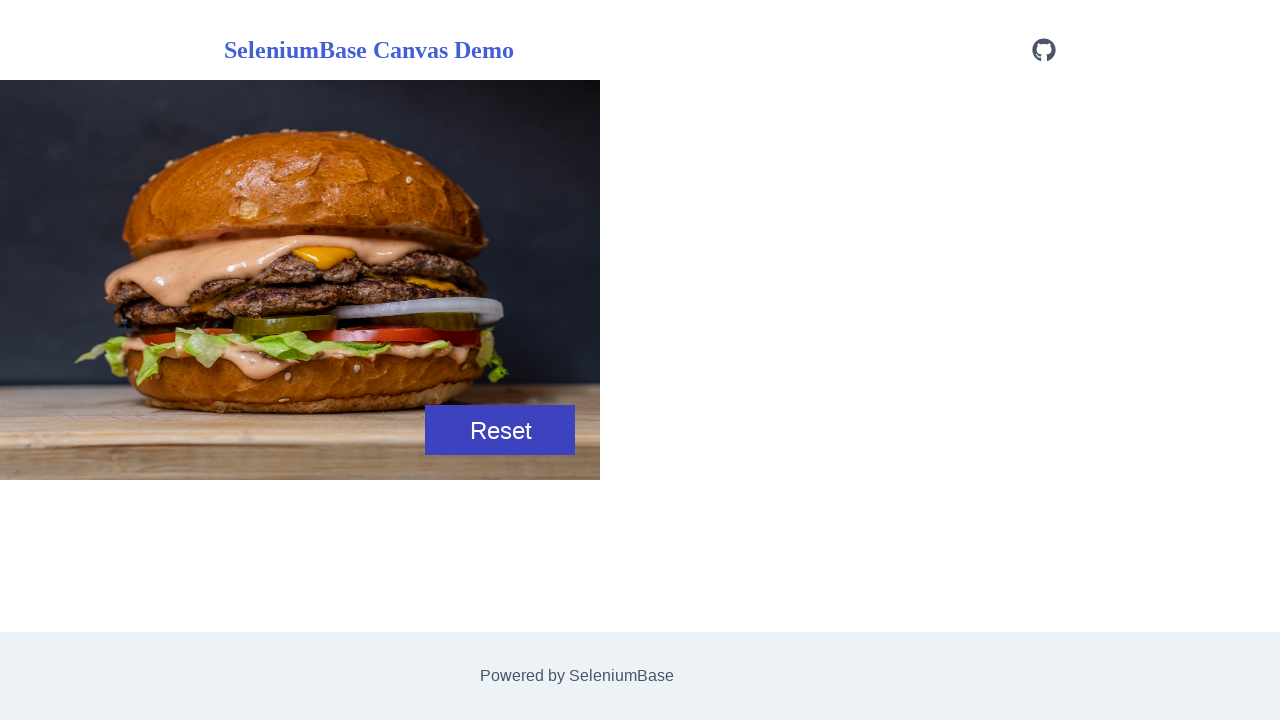

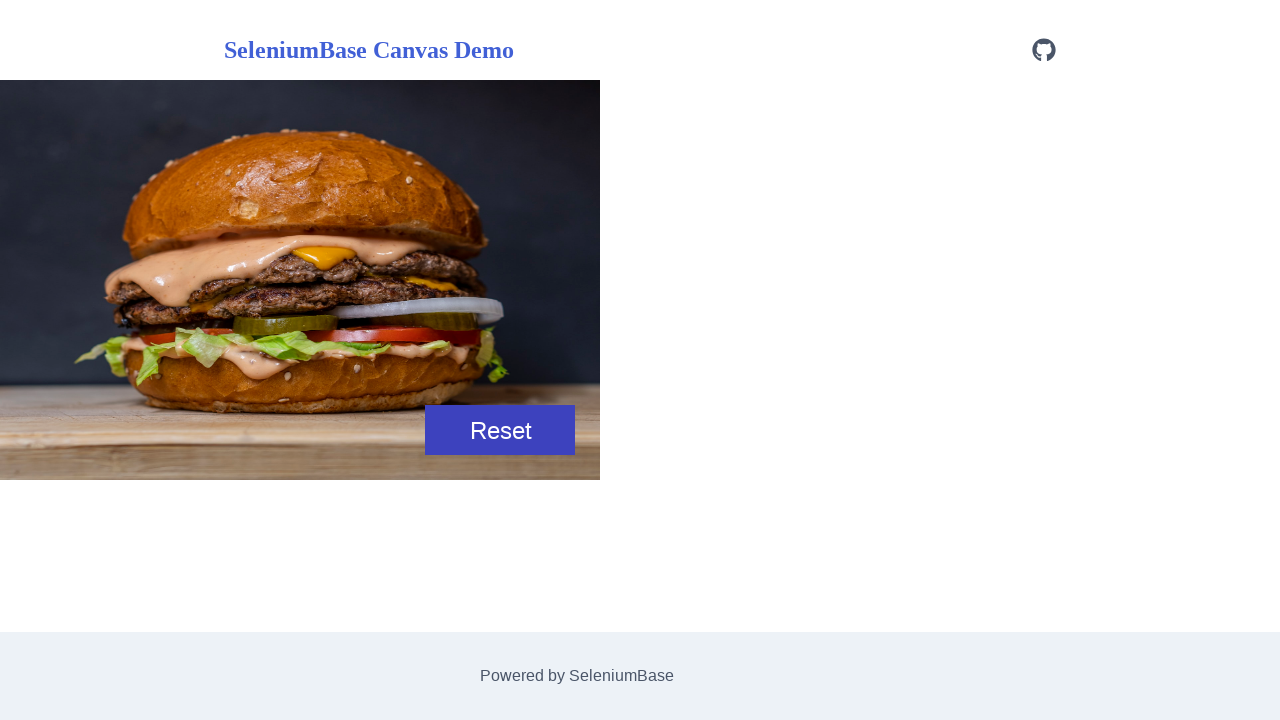